Tests radio button and checkbox interactions by clicking through BMW, Benz, and Honda radio buttons, then clicking through their corresponding checkboxes (with Honda checkbox being toggled twice).

Starting URL: https://www.letskodeit.com/practice

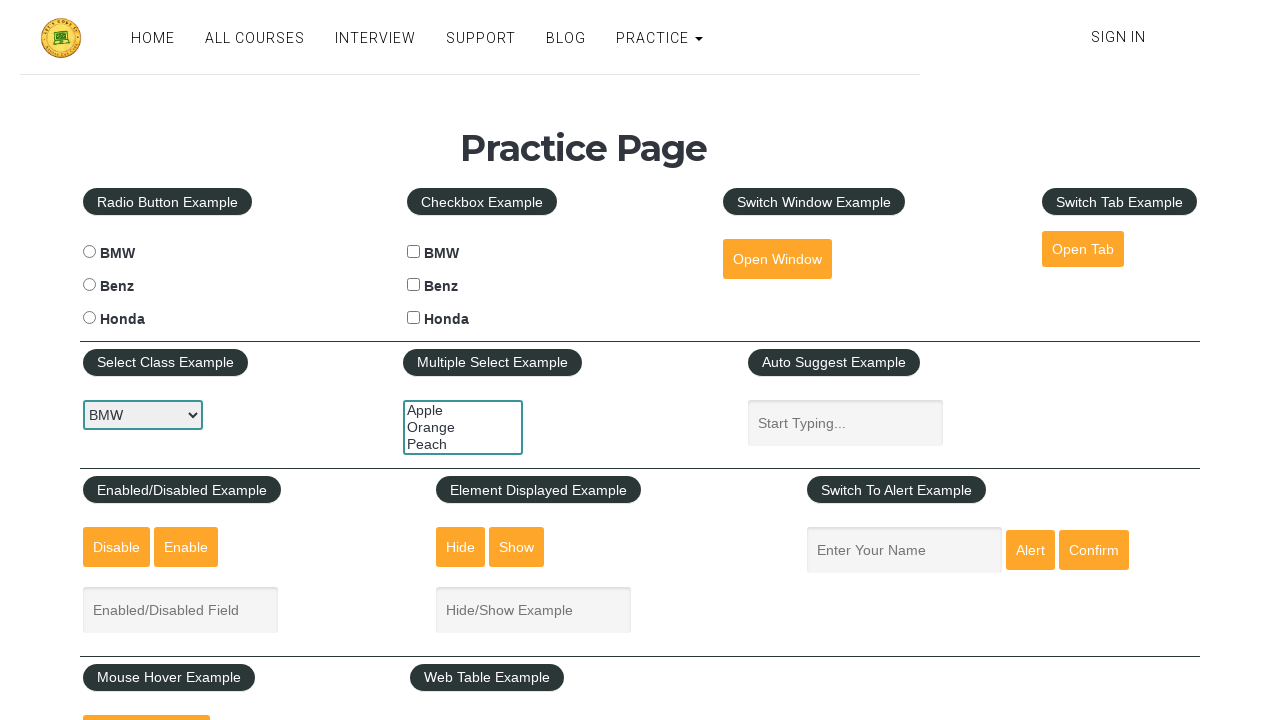

Clicked BMW radio button at (89, 252) on #bmwradio
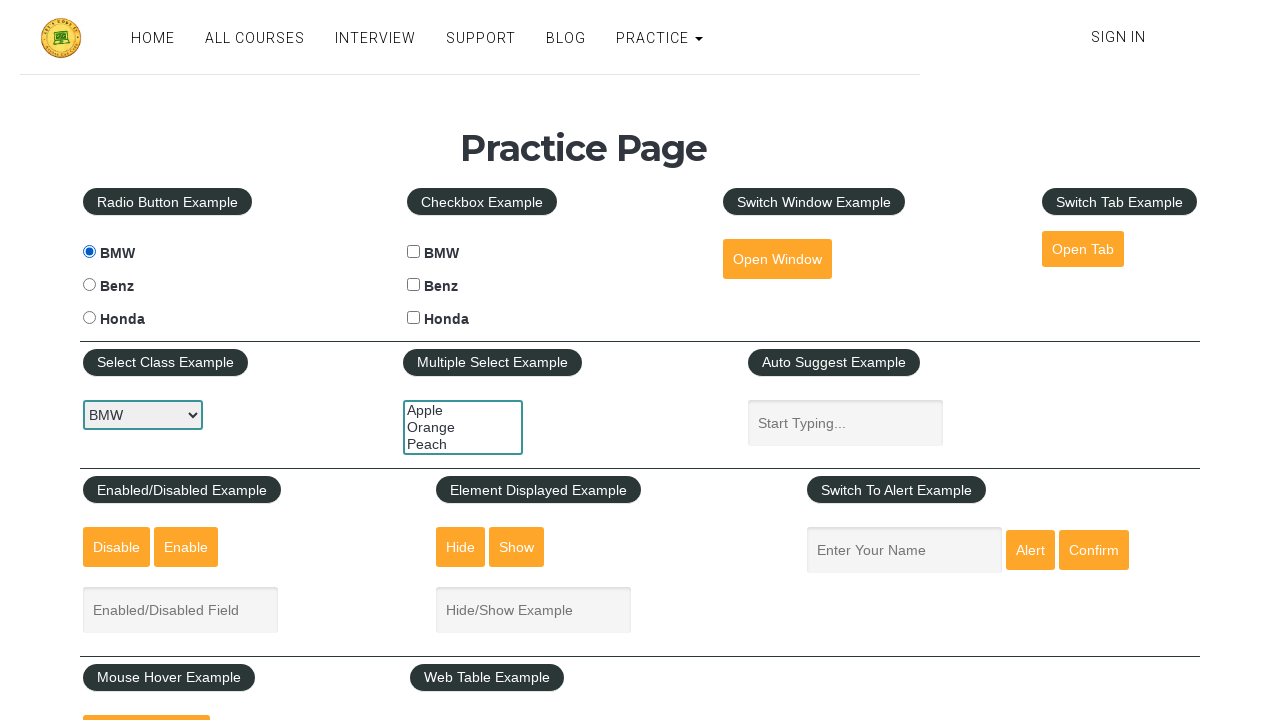

Waited 2 seconds after clicking BMW radio
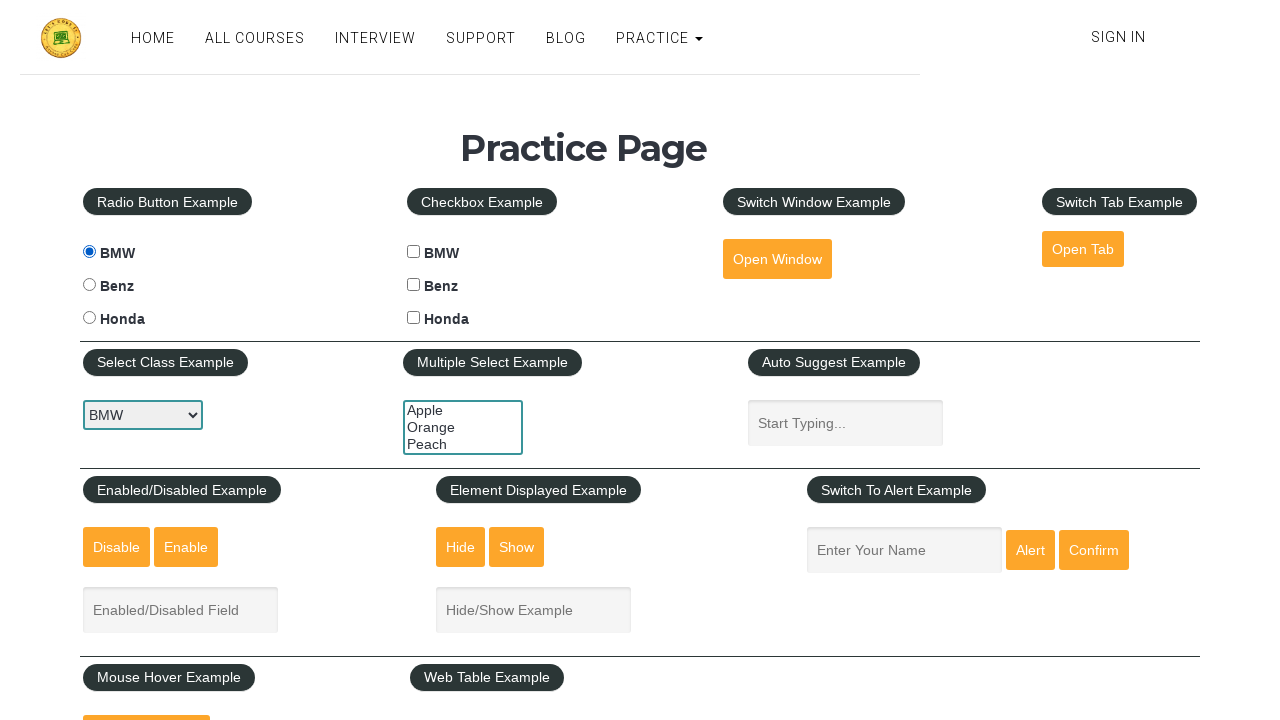

Clicked Benz radio button at (89, 285) on #benzradio
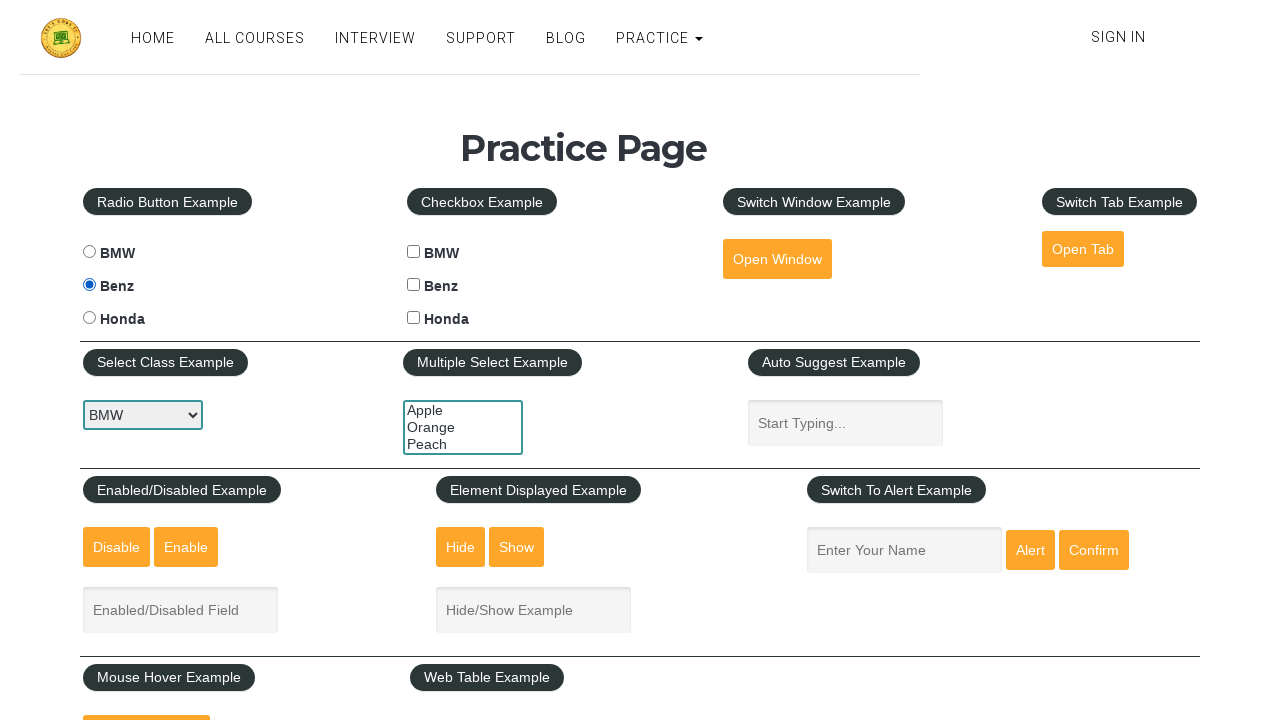

Waited 2 seconds after clicking Benz radio
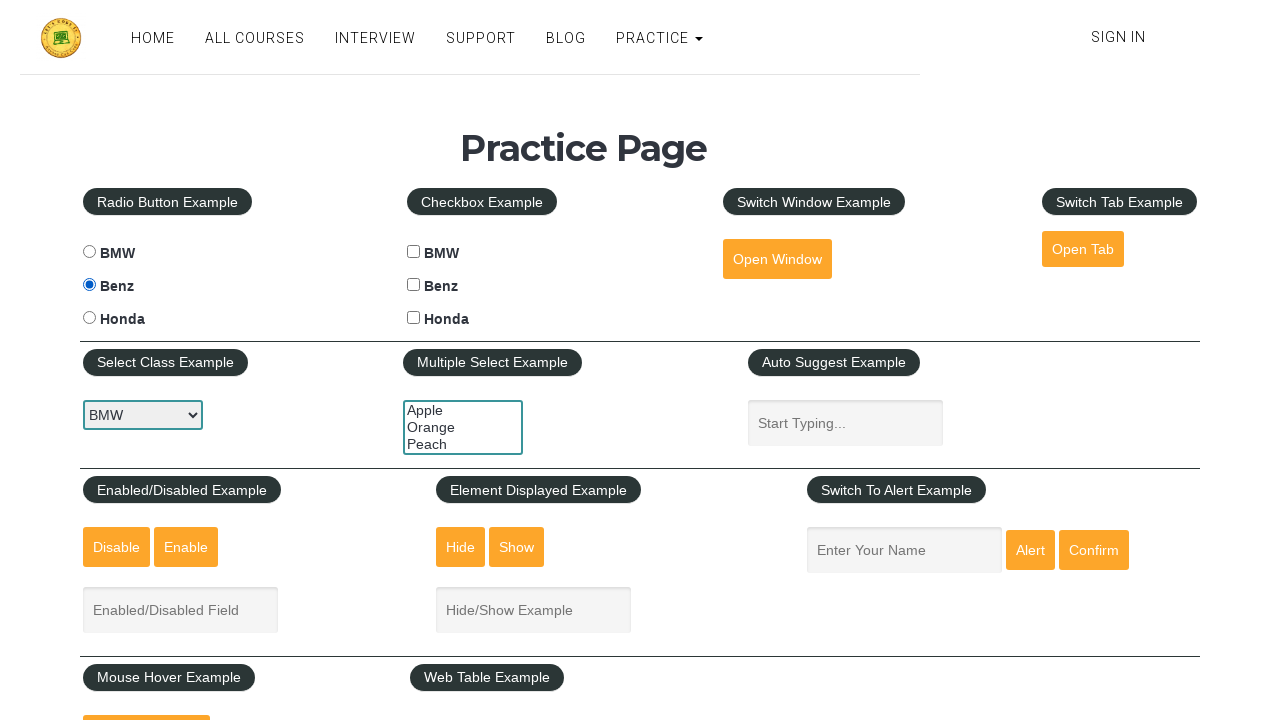

Clicked Honda radio button at (89, 318) on #hondaradio
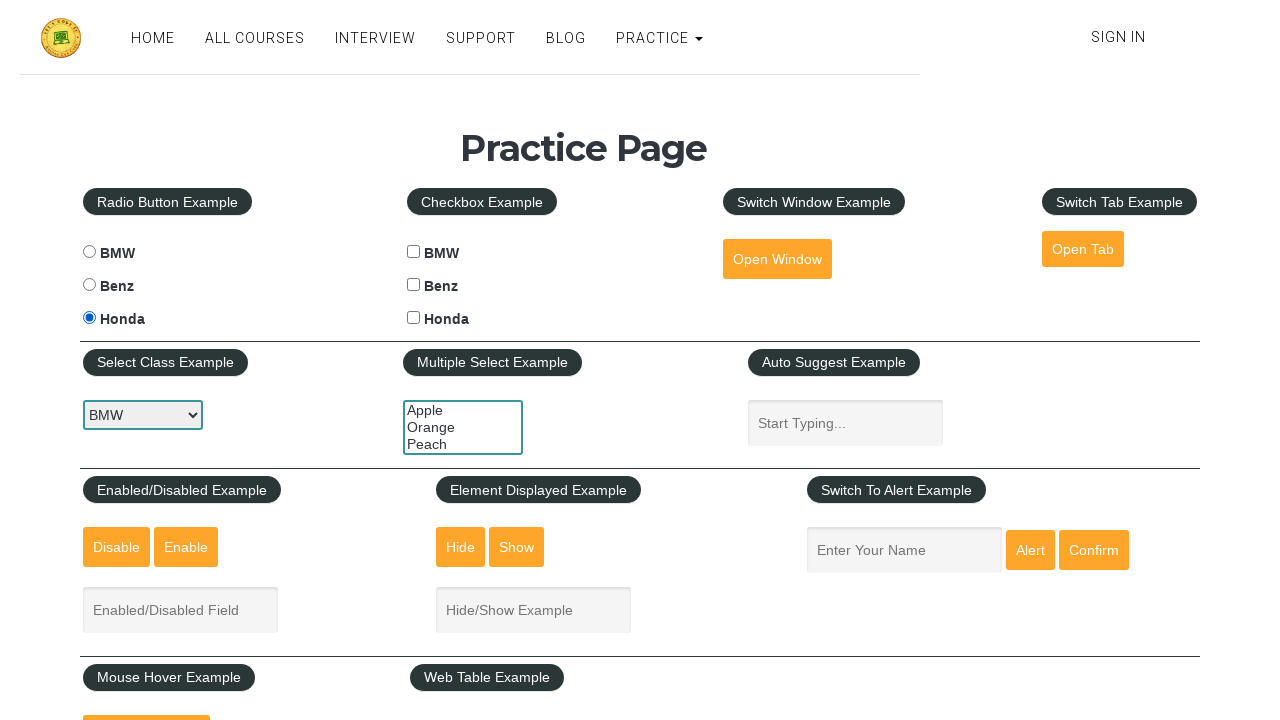

Waited 2 seconds after clicking Honda radio
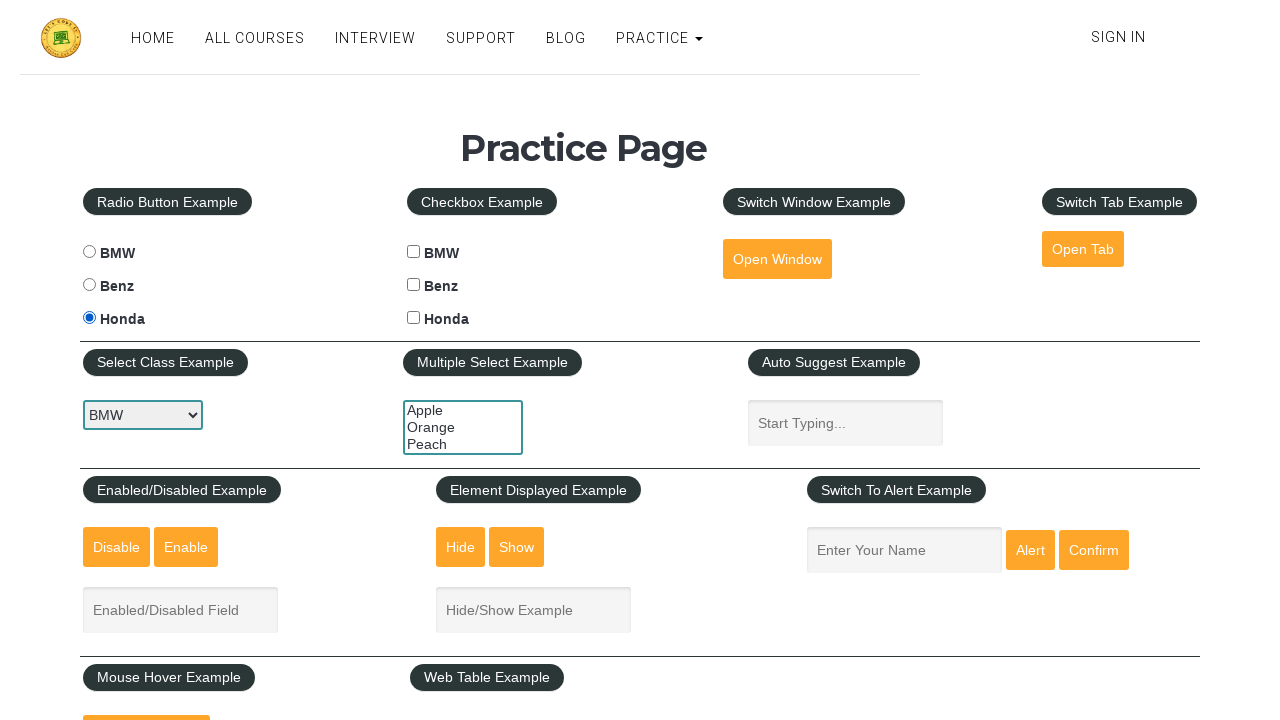

Clicked BMW checkbox at (414, 252) on #bmwcheck
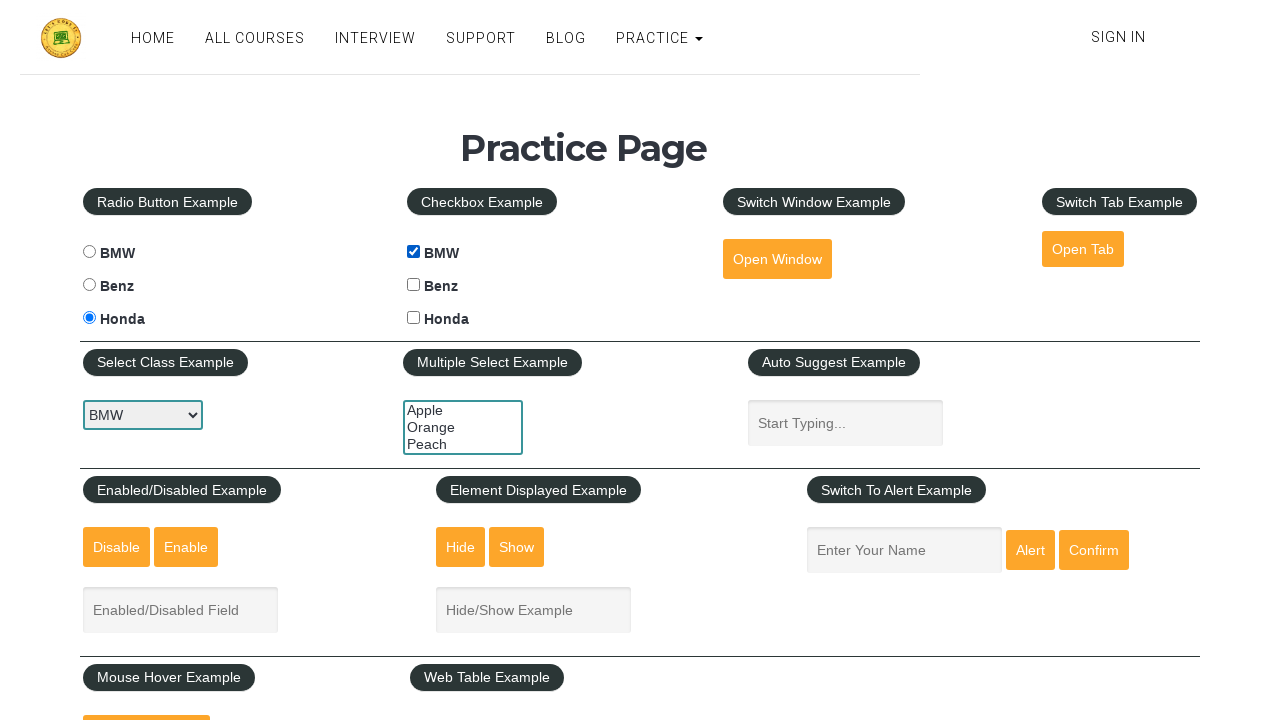

Waited 2 seconds after clicking BMW checkbox
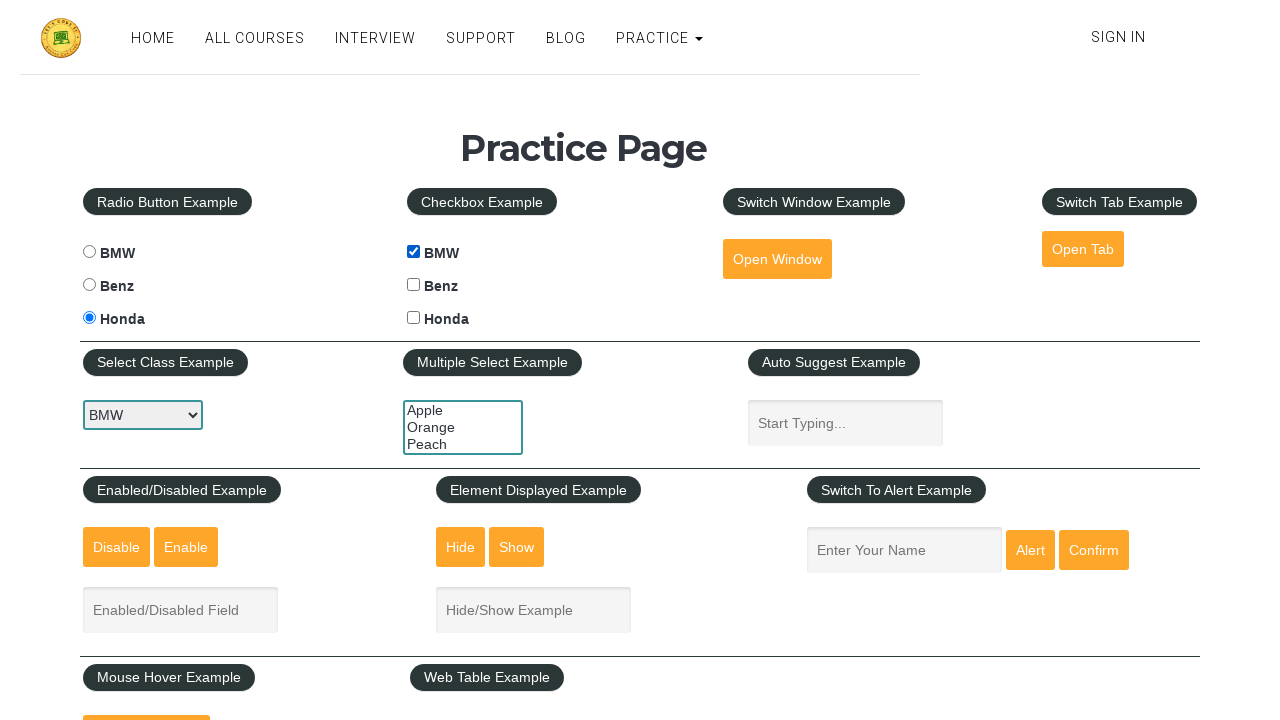

Clicked Benz checkbox at (414, 285) on #benzcheck
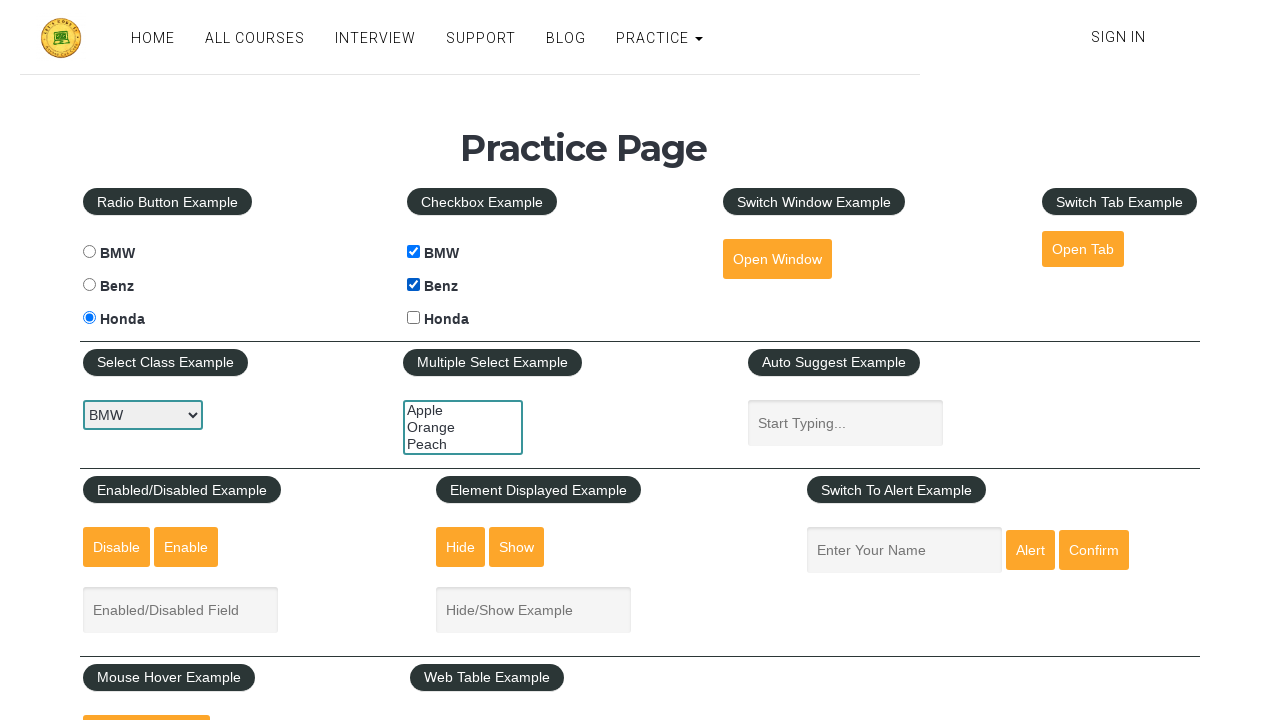

Waited 2 seconds after clicking Benz checkbox
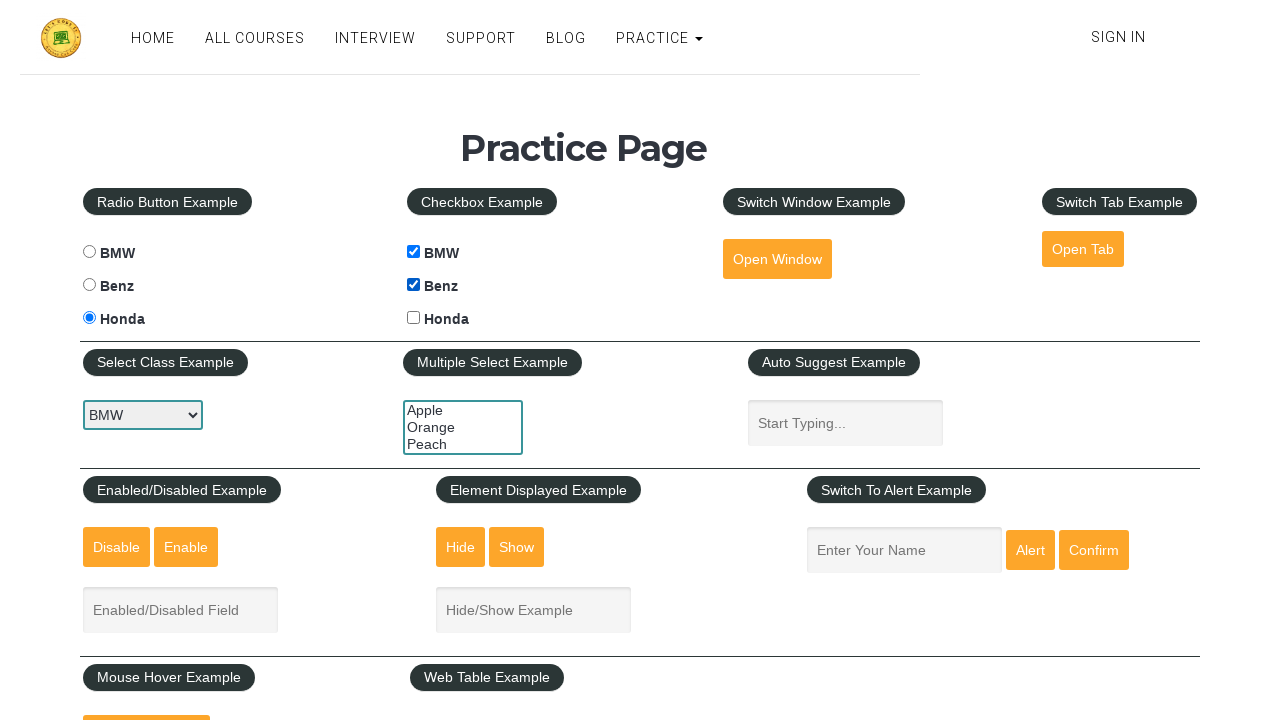

Clicked Honda checkbox to check it at (414, 318) on #hondacheck
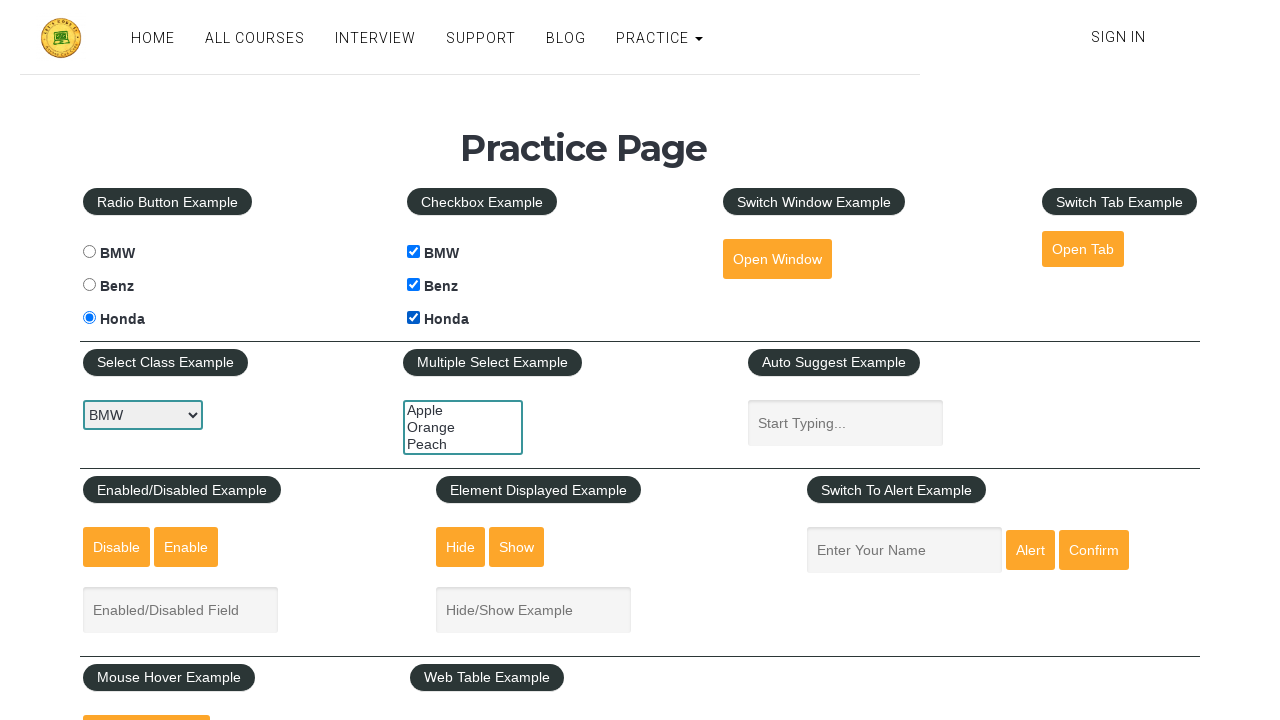

Waited 2 seconds after checking Honda checkbox
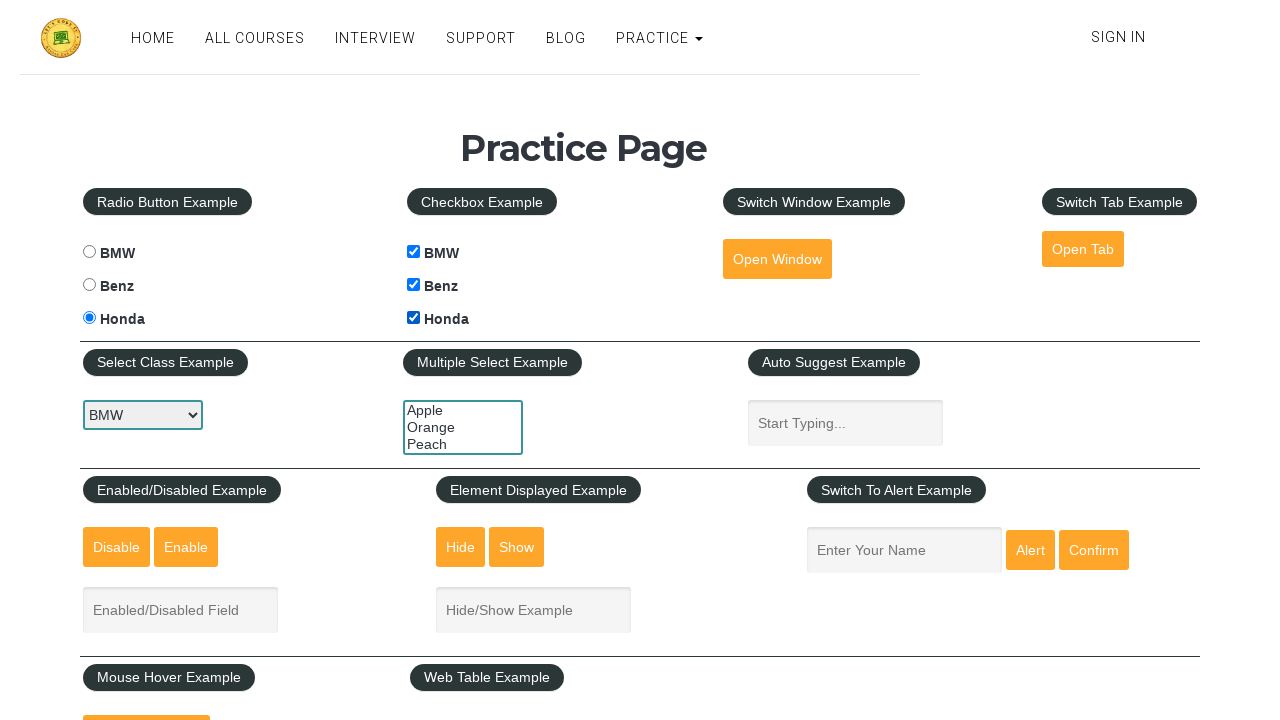

Clicked Honda checkbox again to uncheck it at (414, 318) on #hondacheck
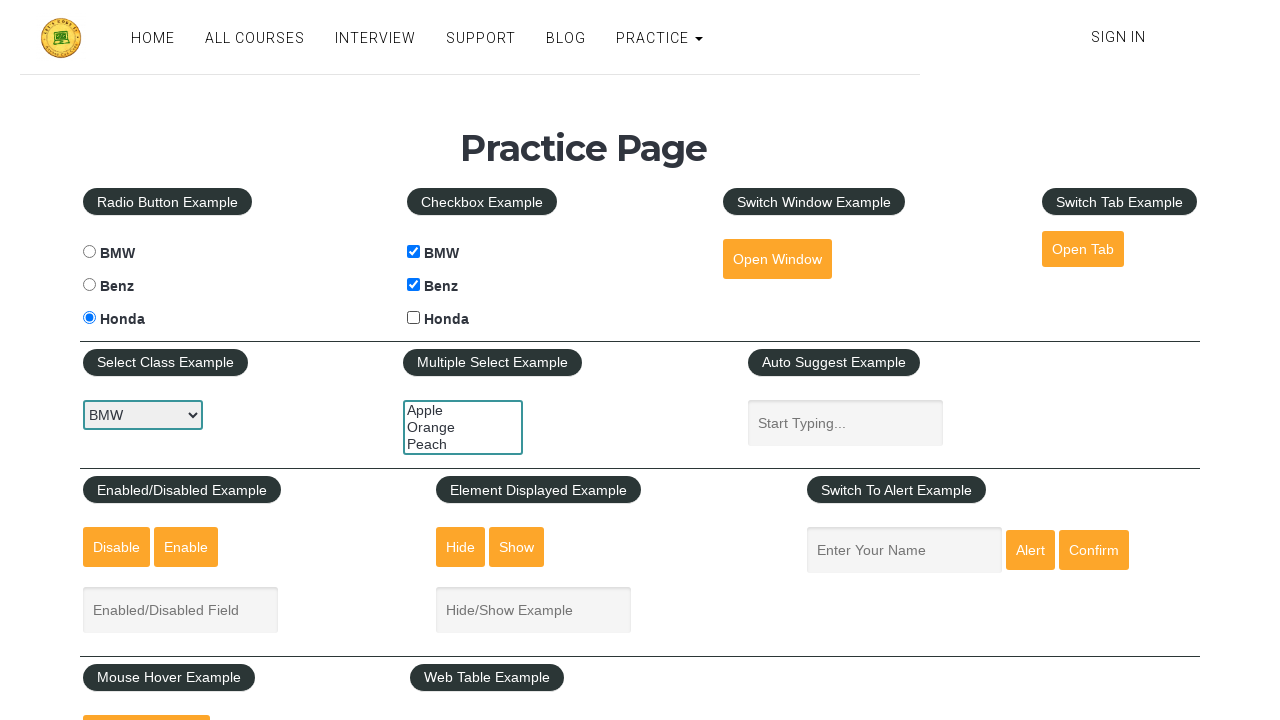

Waited 2 seconds after unchecking Honda checkbox
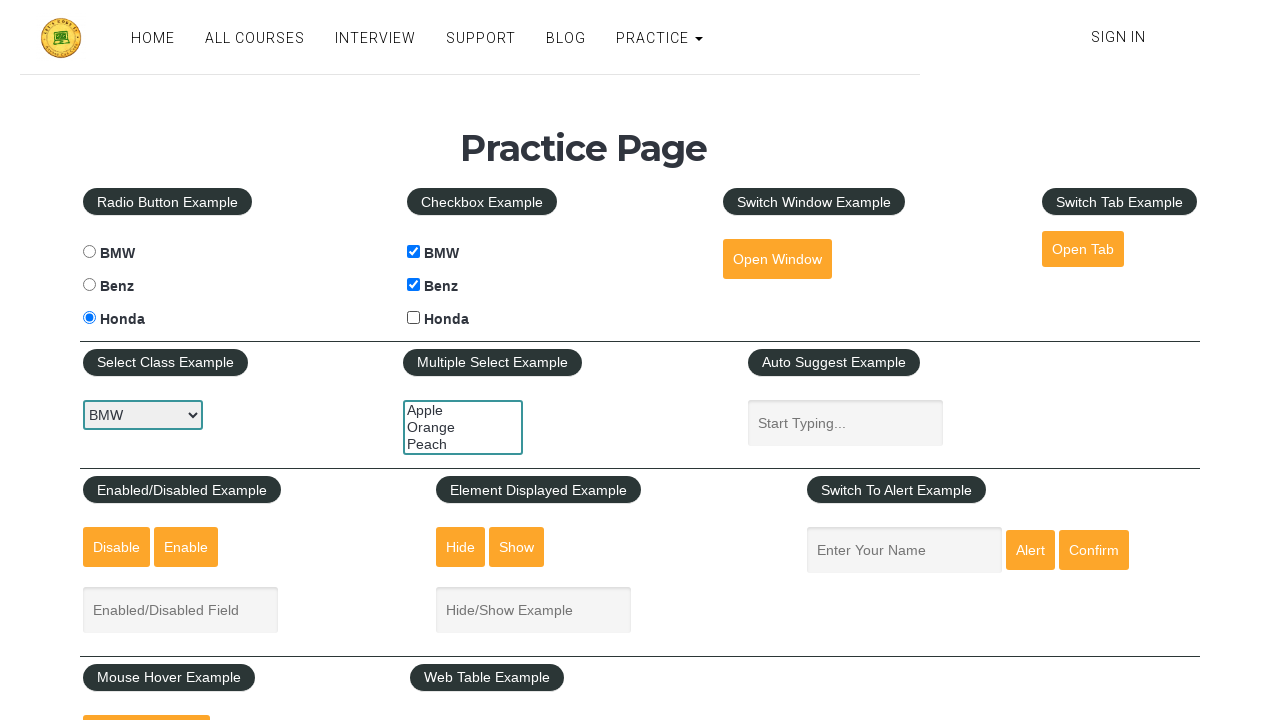

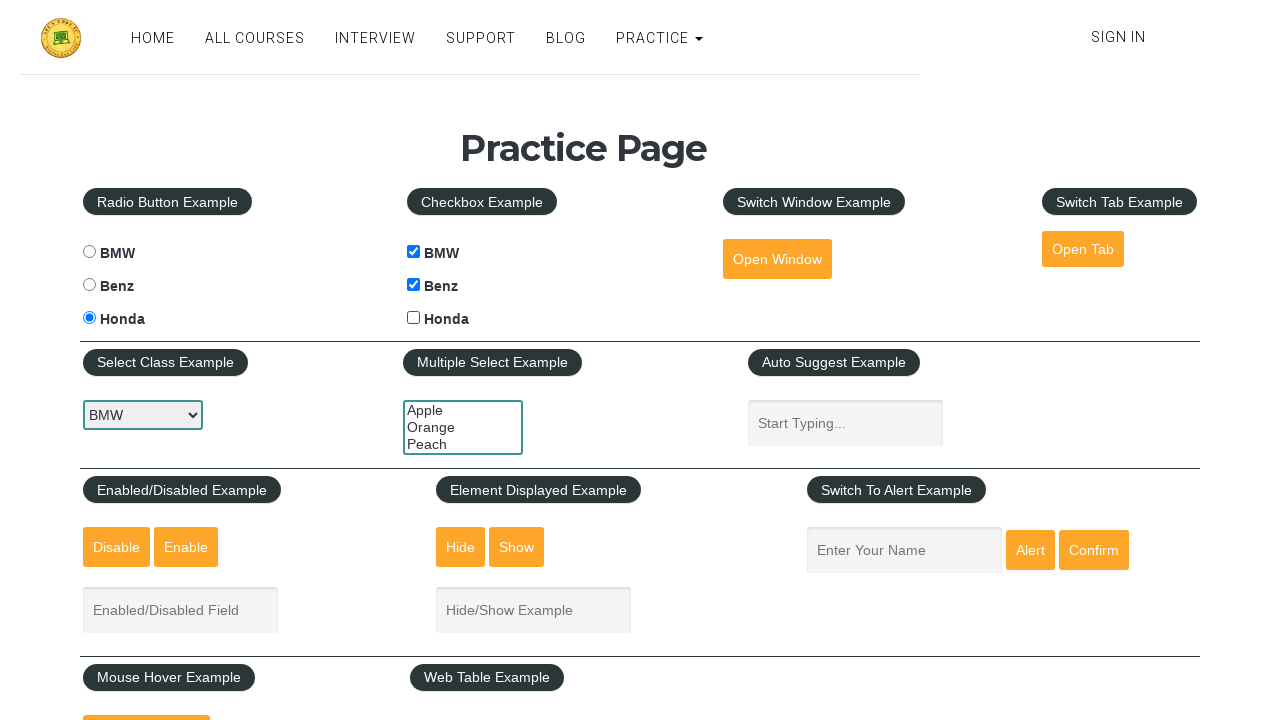